Tests handling of frames by filling input fields inside two different frames using different frame selection approaches (URL-based and frameLocator)

Starting URL: https://ui.vision/demo/webtest/frames/

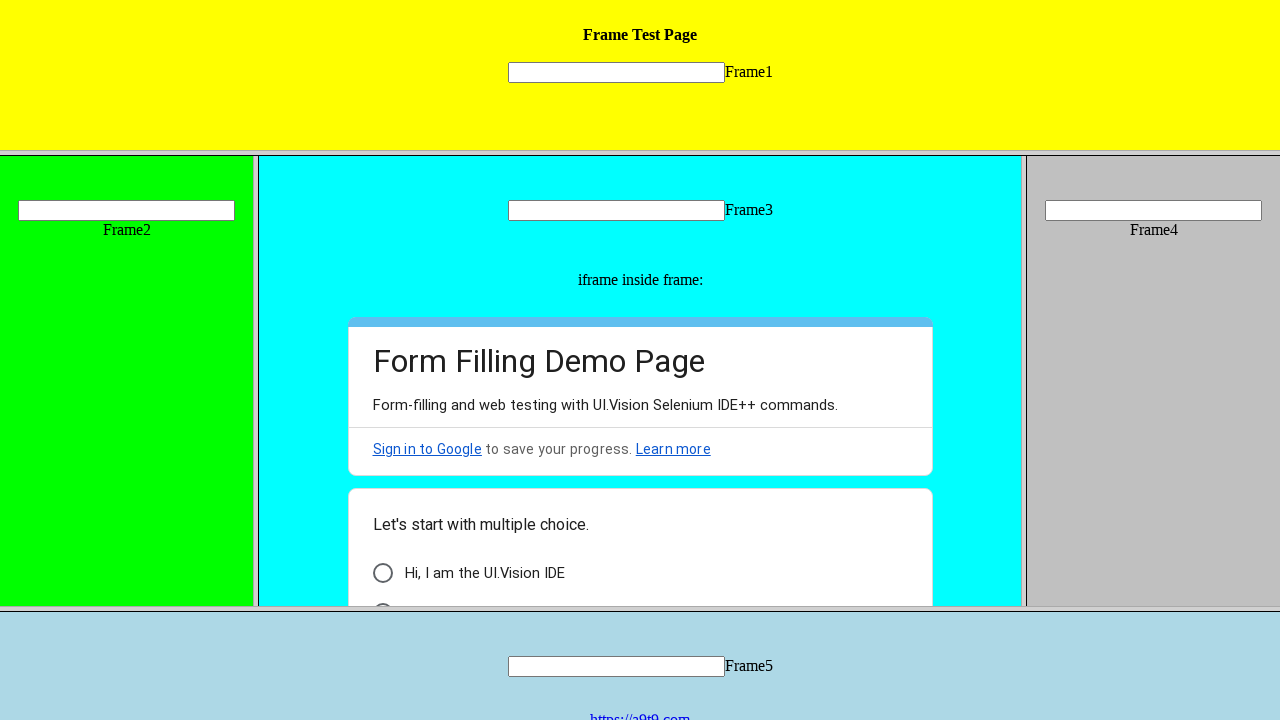

Located frame_1 by URL (https://ui.vision/demo/webtest/frames/frame_1.html)
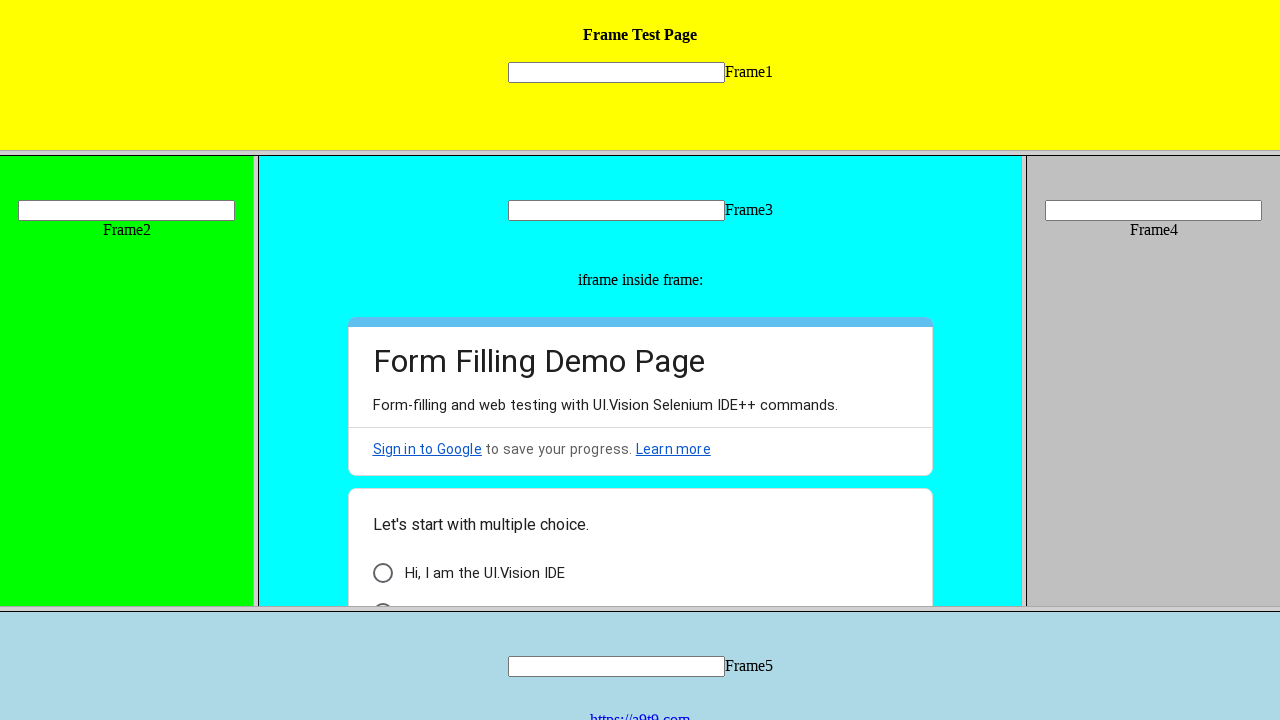

Filled input field 'mytext1' in frame_1 with 'Hello' on input[name='mytext1']
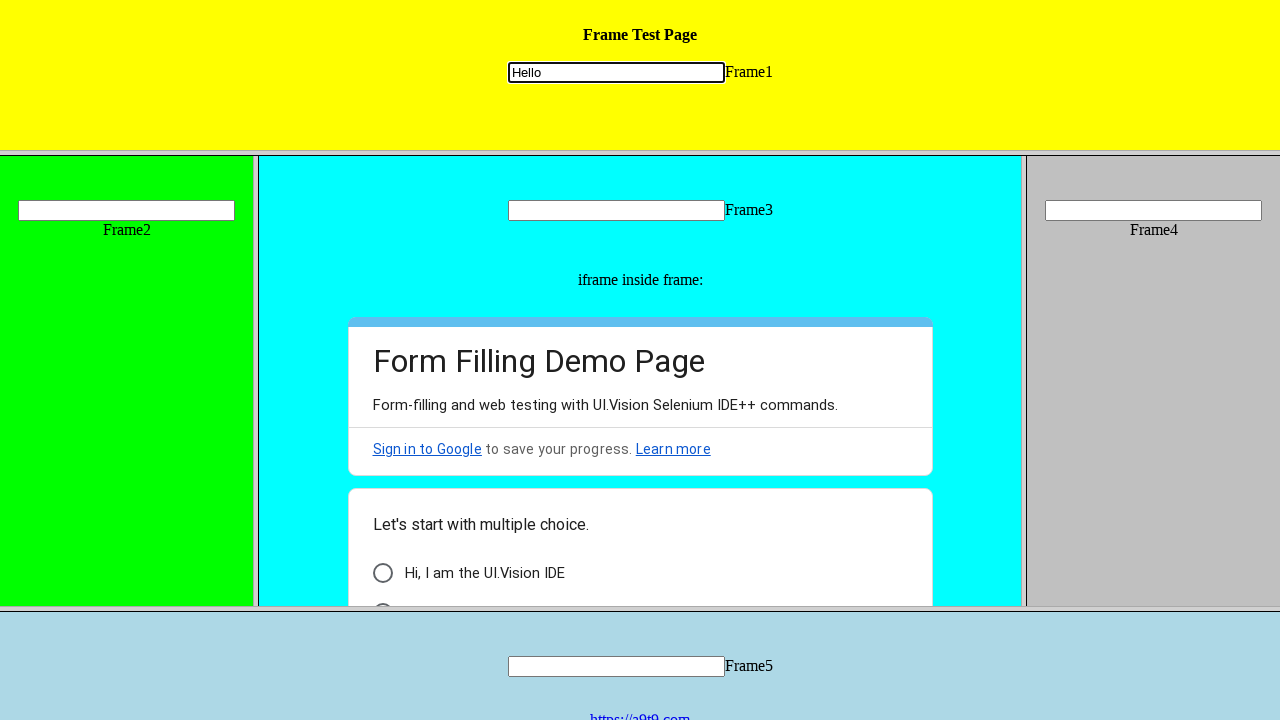

Located input field 'mytext2' in frame_2 using frameLocator
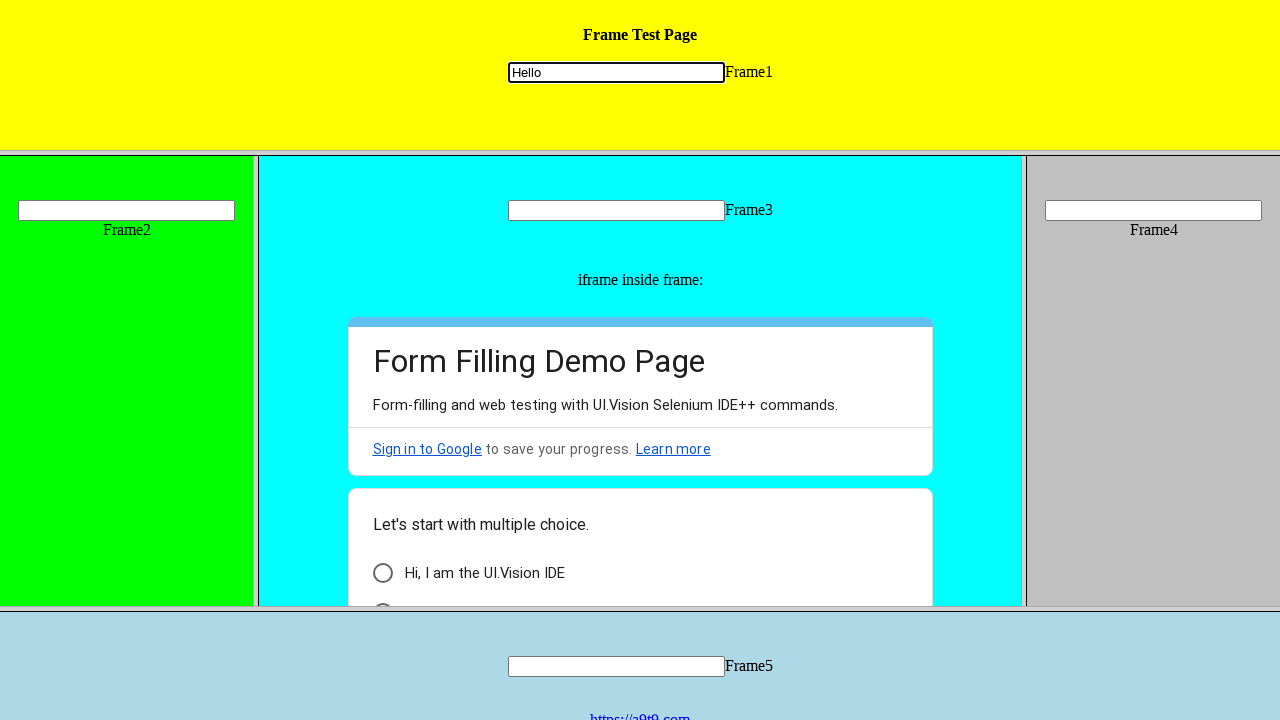

Filled input field 'mytext2' in frame_2 with 'Hello' on frame[src='frame_2.html'] >> internal:control=enter-frame >> input[name='mytext2
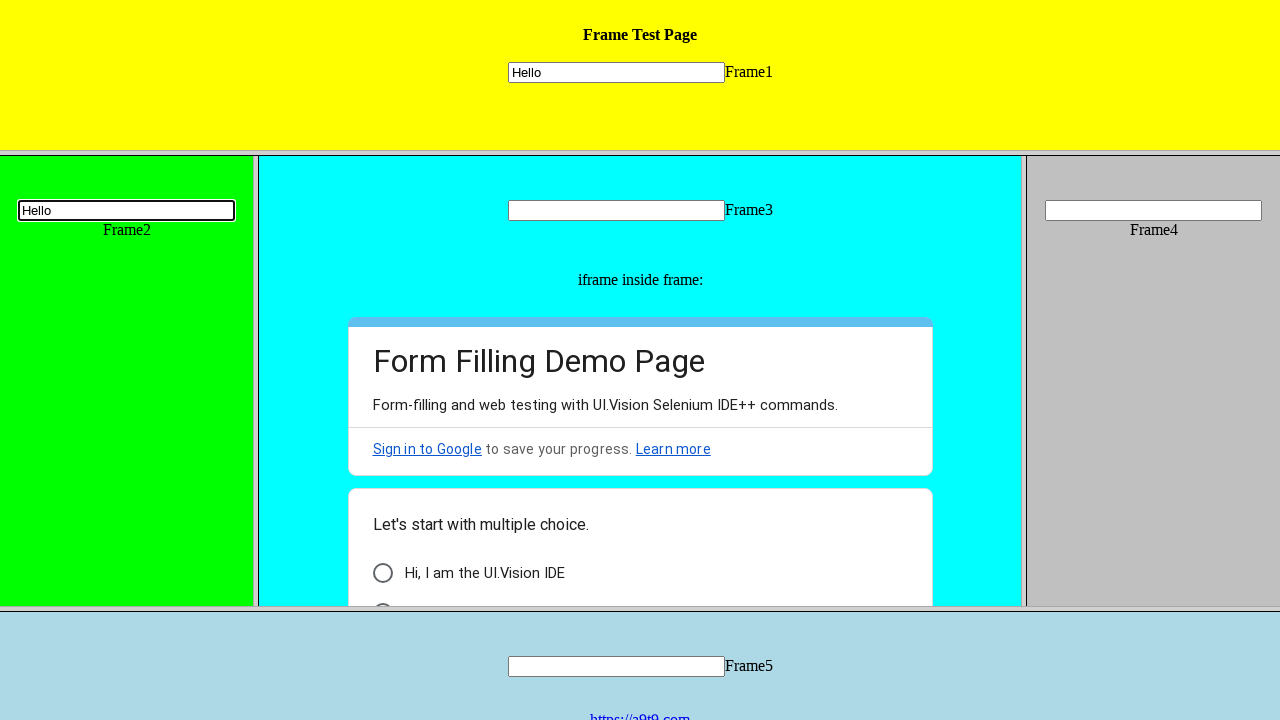

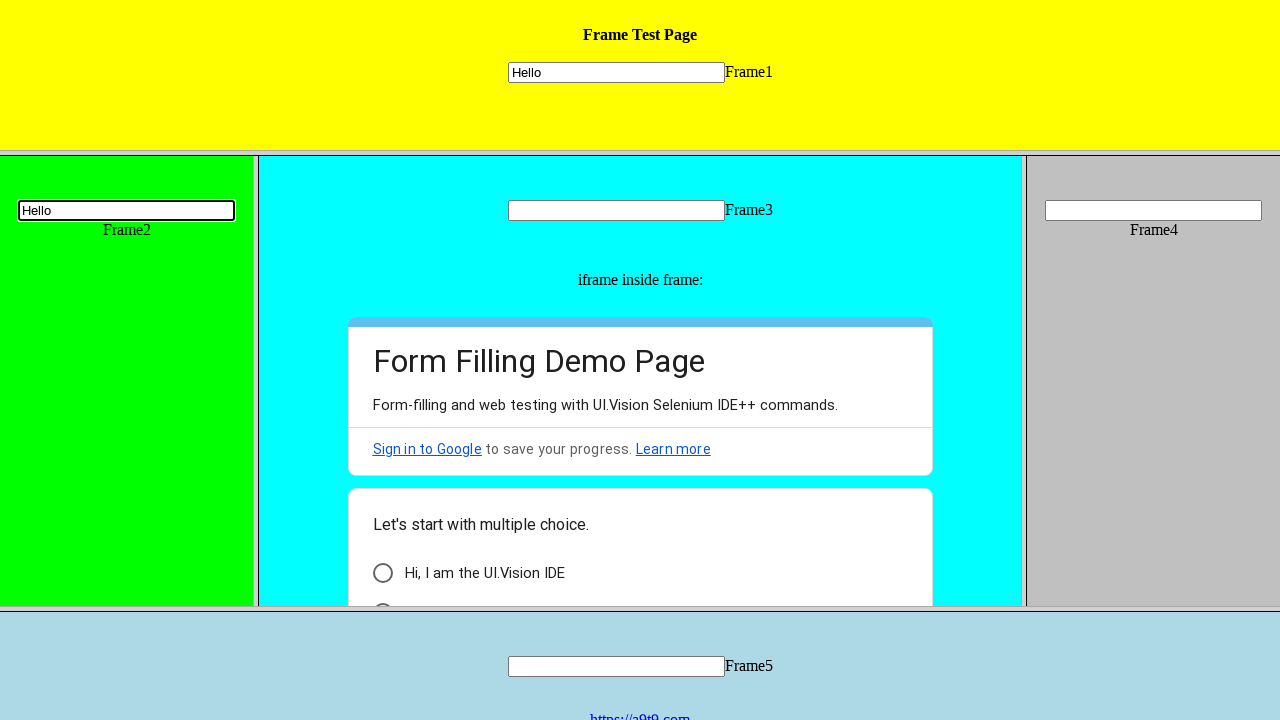